Tests scrolling to and clicking a hidden button within scrollable area

Starting URL: http://uitestingplayground.com/scrollbars

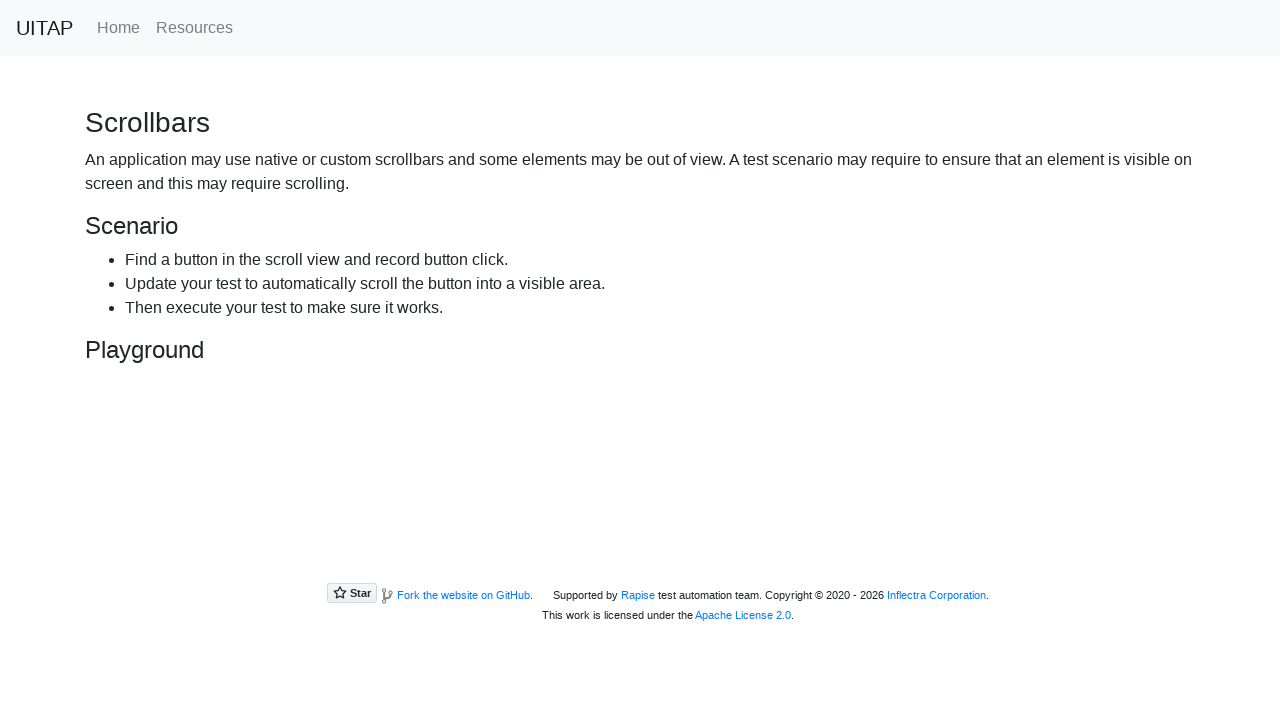

Located the hidden button element
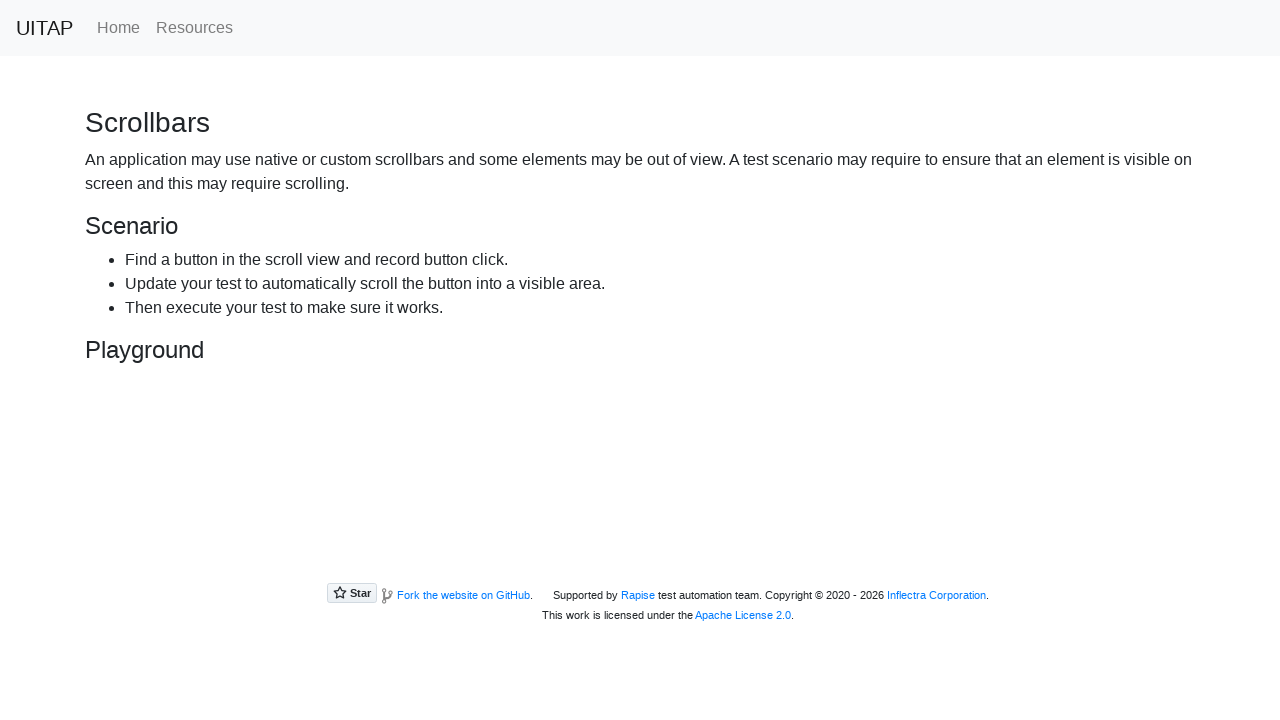

Scrolled to make the hidden button visible
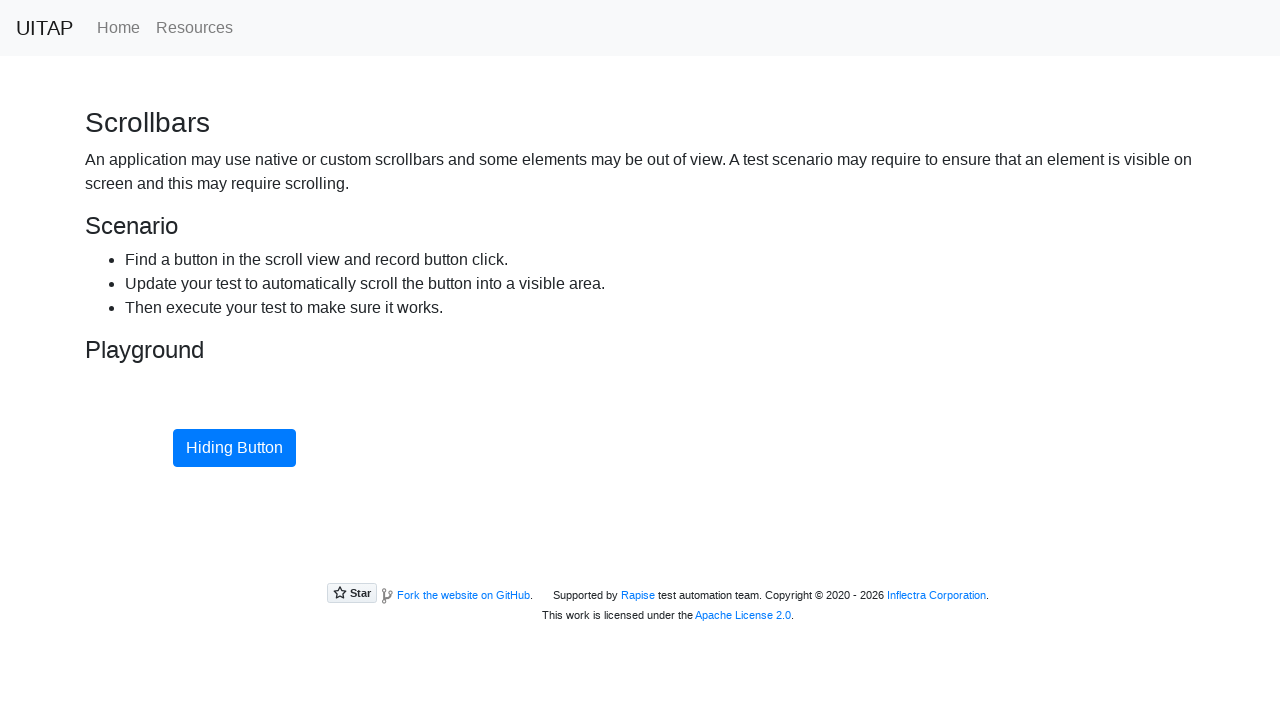

Clicked the hidden button in scrollable area at (234, 448) on #hidingButton
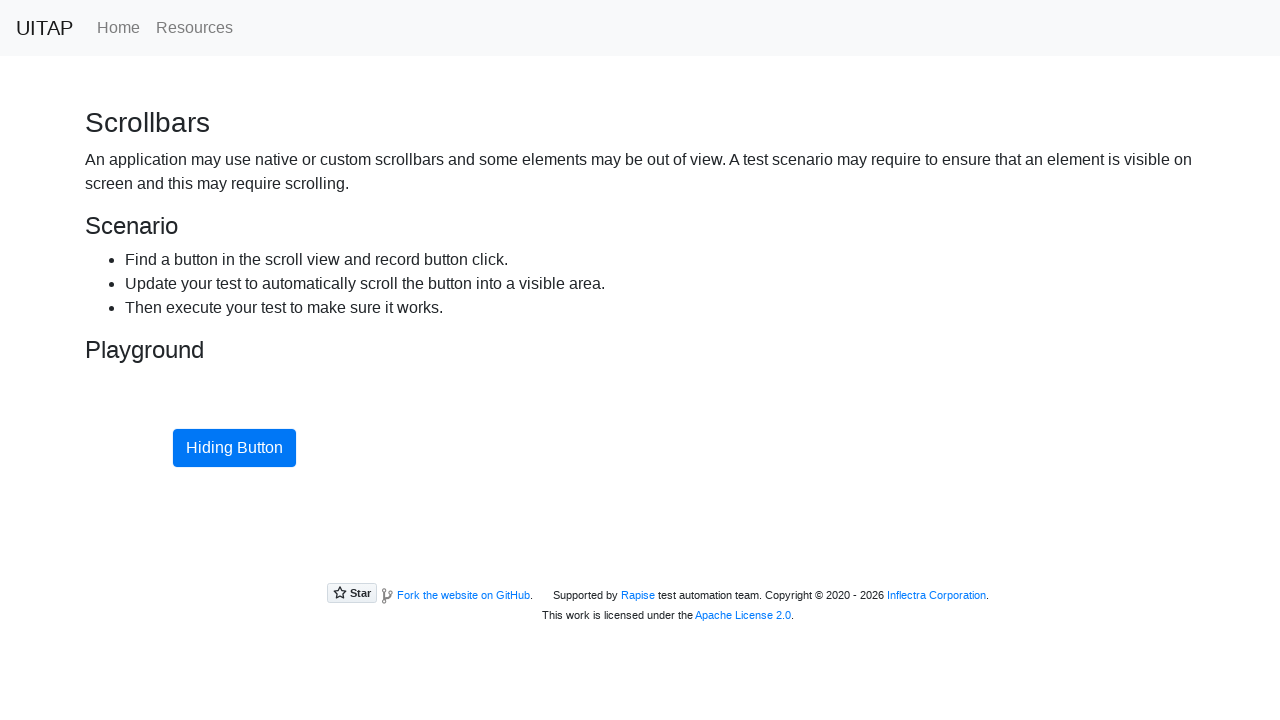

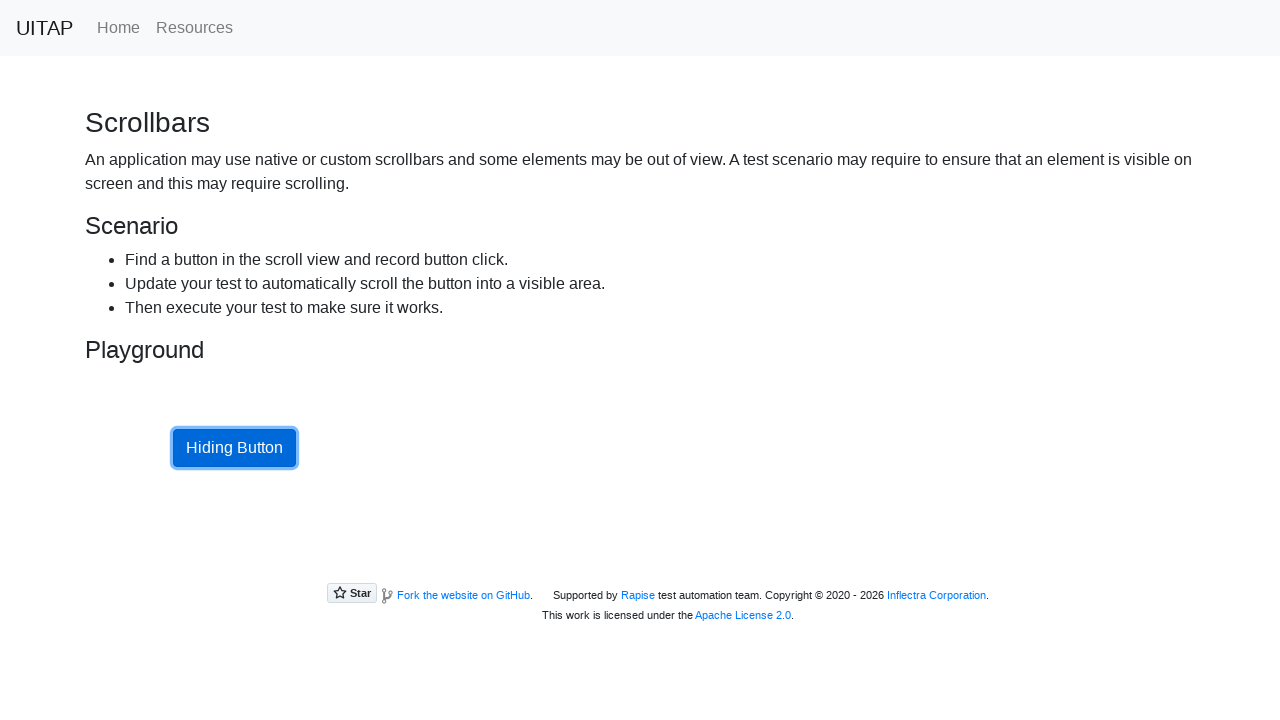